Tests JavaScript error monitoring by clicking a button that triggers an error and verifying the error details can be captured

Starting URL: https://www.selenium.dev/selenium/web/bidi/logEntryAdded.html

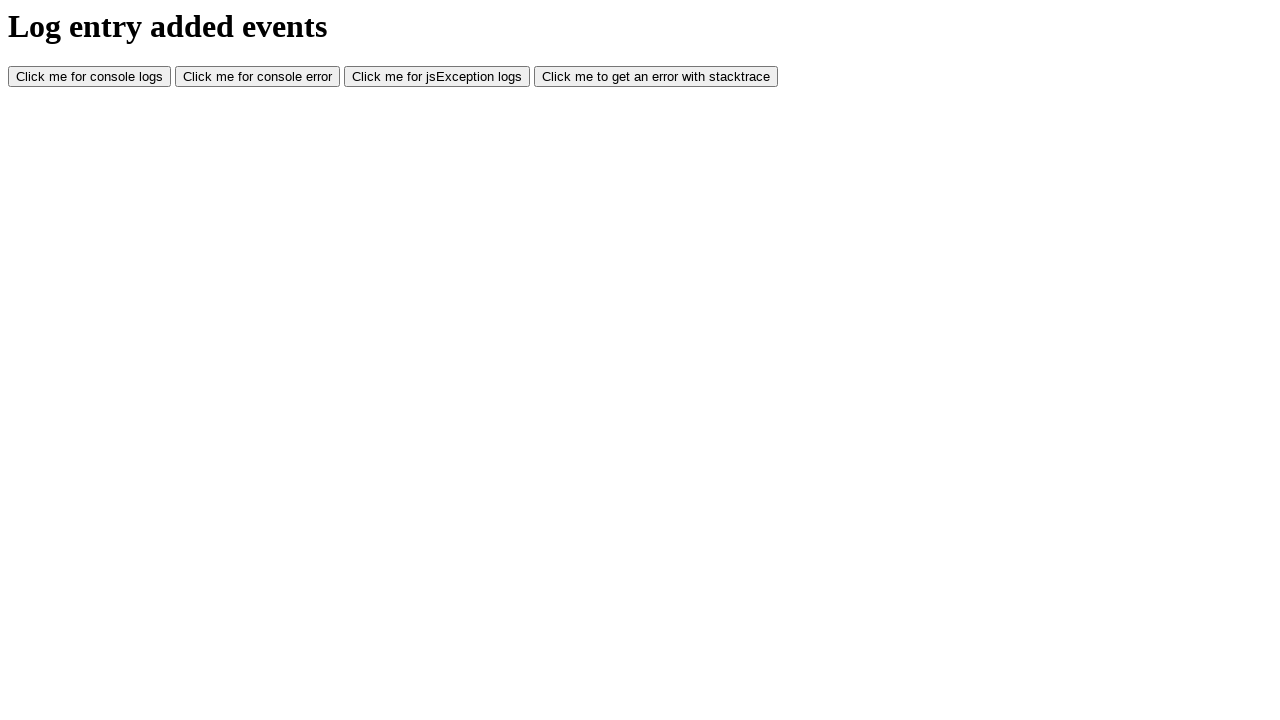

Set up page error listener to capture JavaScript errors
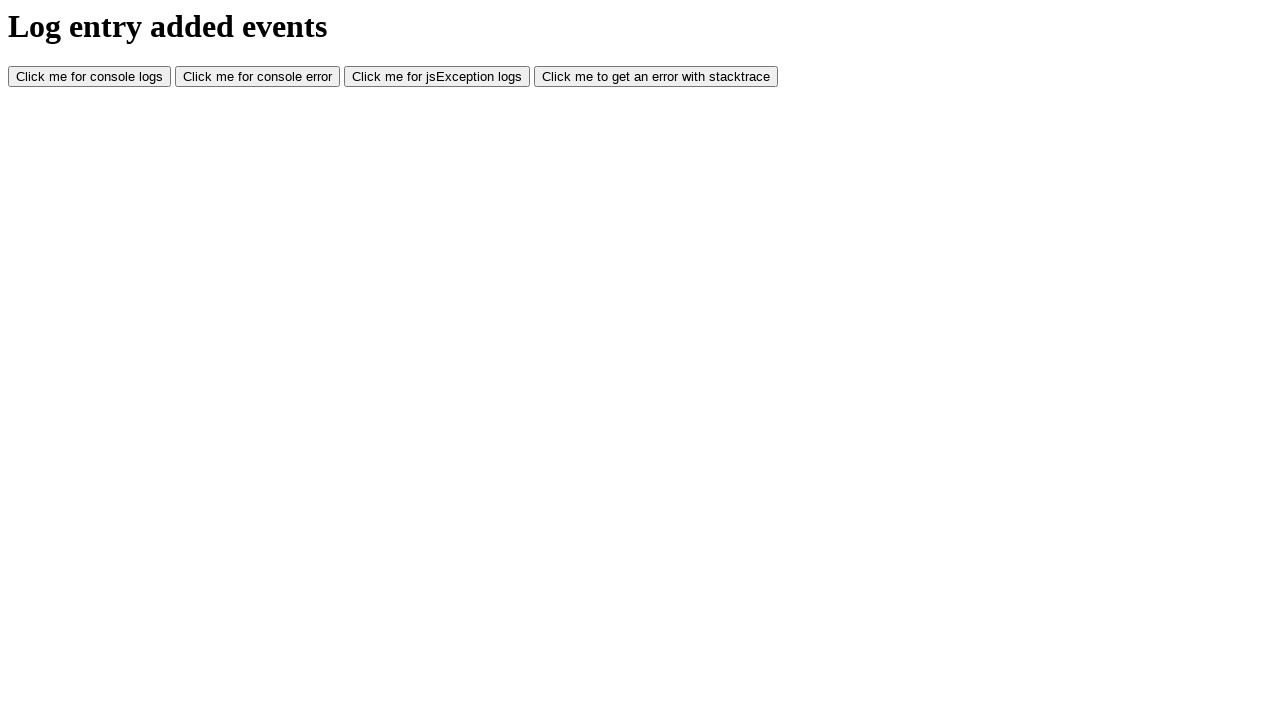

Clicked button to trigger JavaScript error at (437, 77) on #jsException
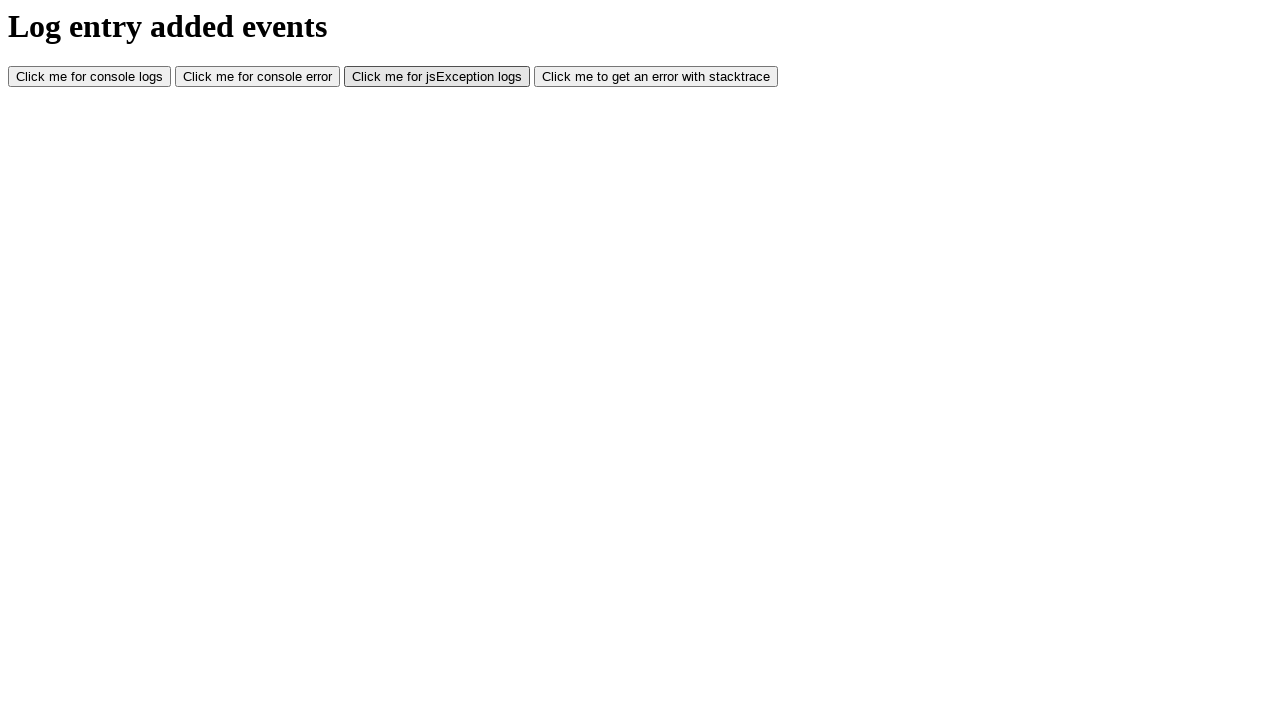

Waited 3 seconds for error to be captured
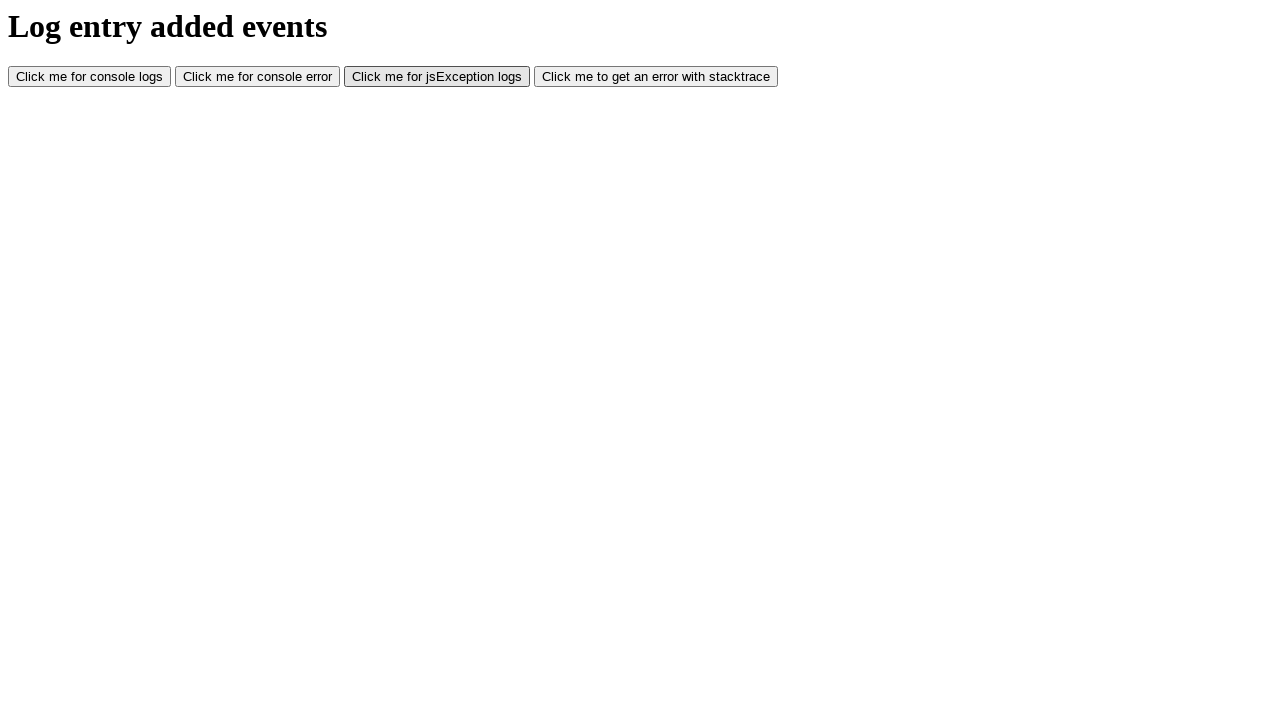

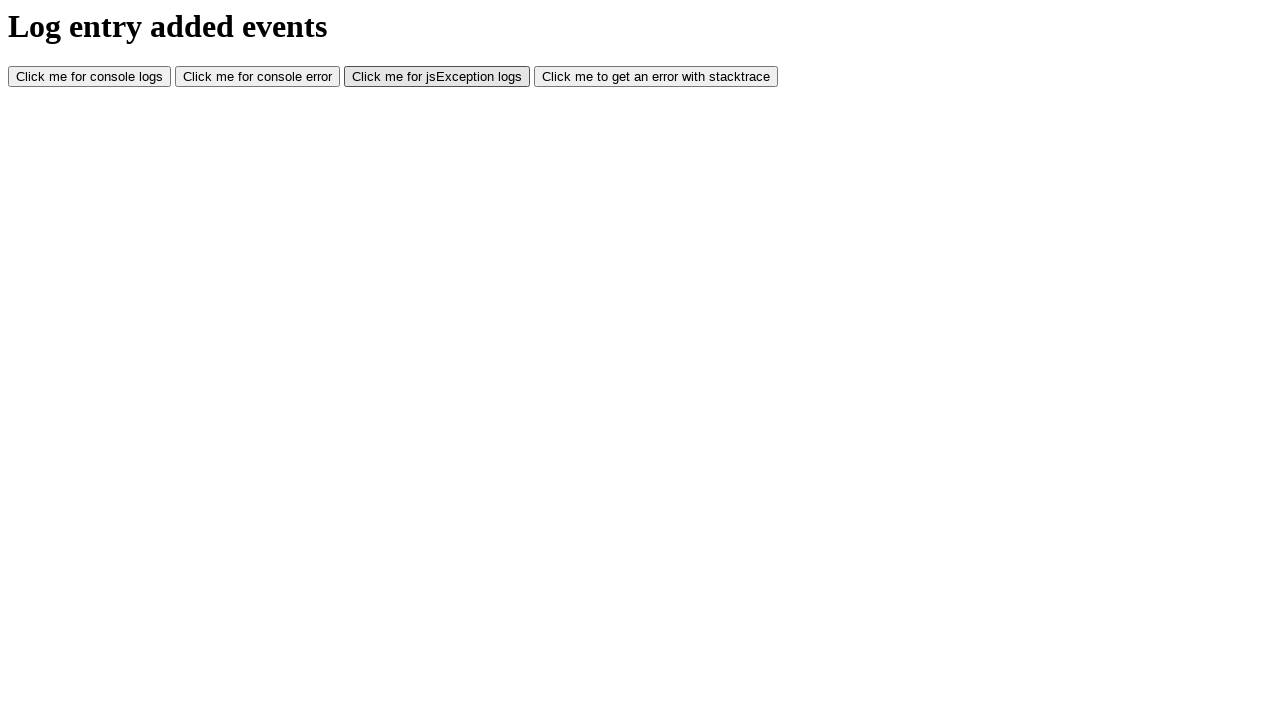